Tests registration form by filling in first name, last name, and email fields, then submitting and verifying successful registration

Starting URL: http://suninjuly.github.io/registration1.html

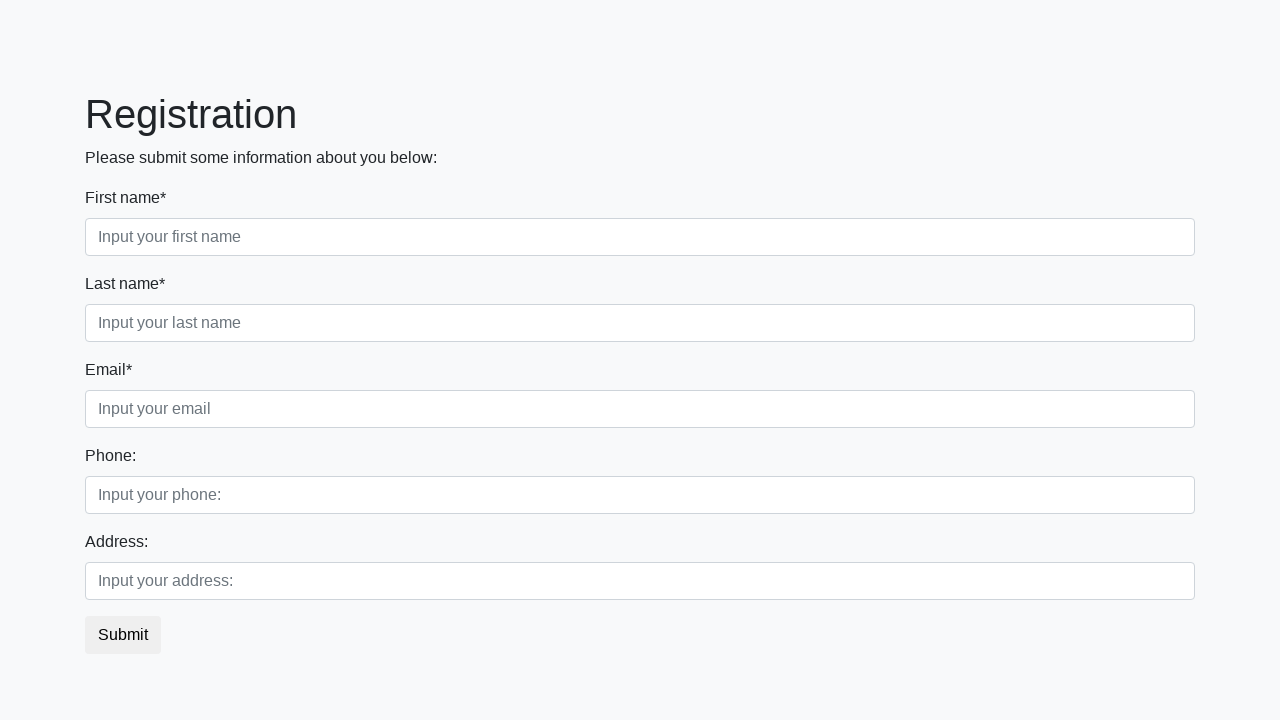

Filled first name field with 'Mark' on div.first_block div.first_class input
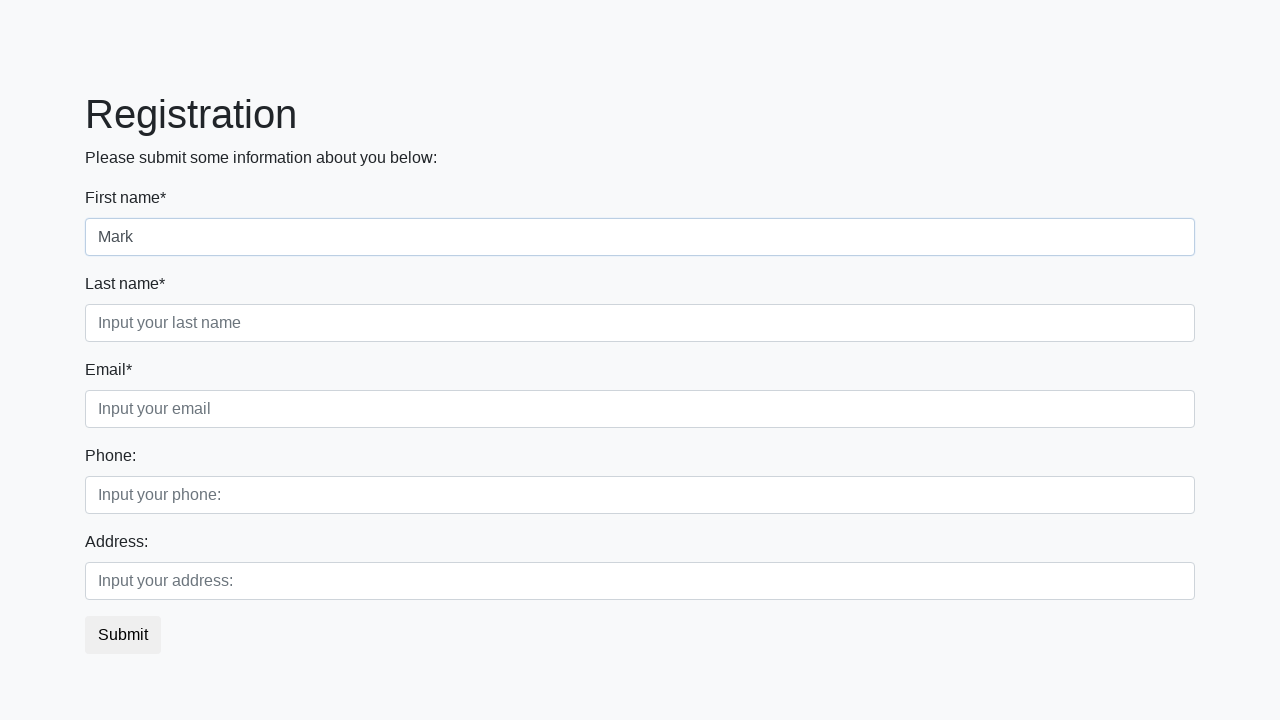

Filled last name field with 'Ruffalo' on div.first_block div.second_class input
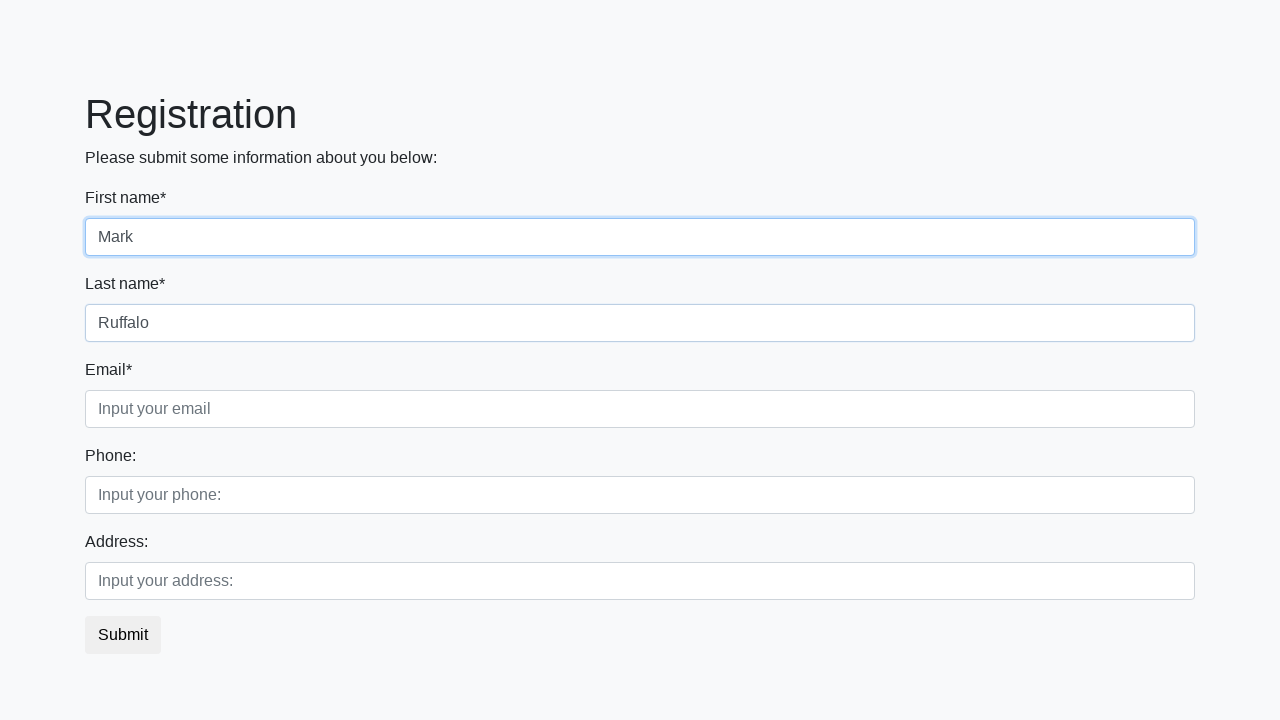

Filled email field with 'Mark@yandex.ru' on div.first_block div.third_class input
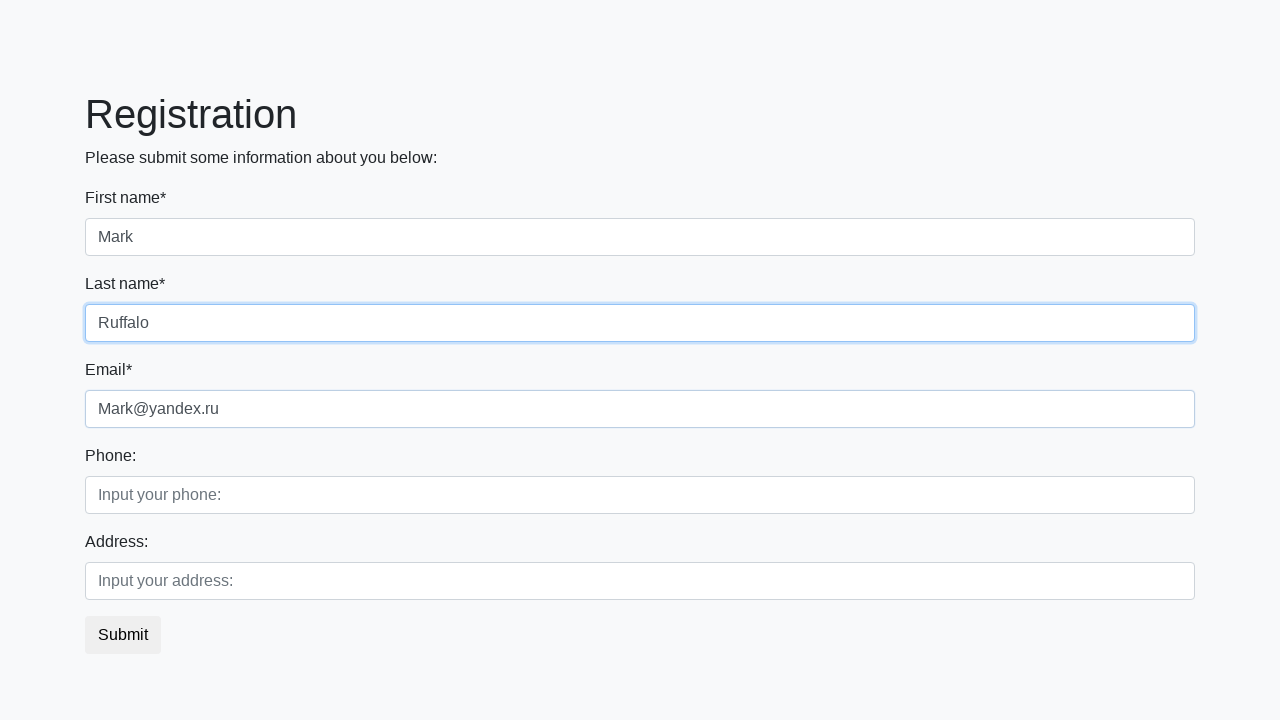

Clicked submit button to register at (123, 635) on button.btn
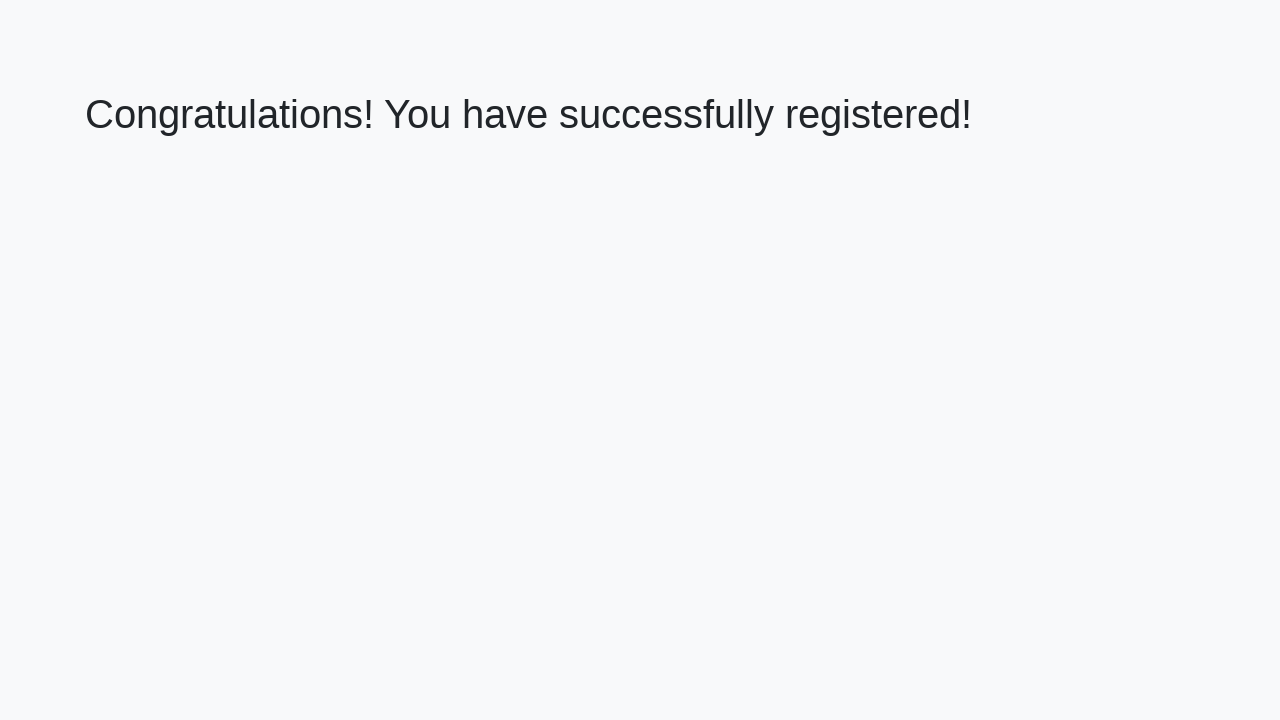

Registration confirmation page loaded with h1 element
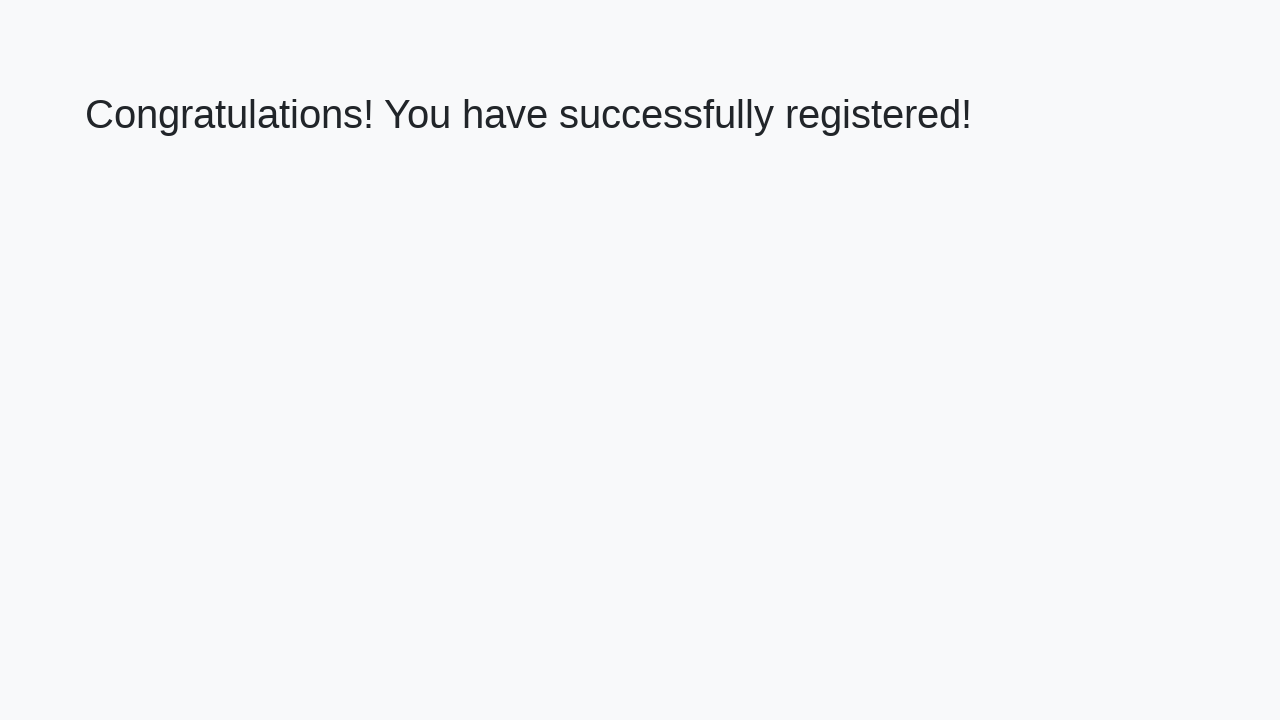

Verified successful registration message displayed
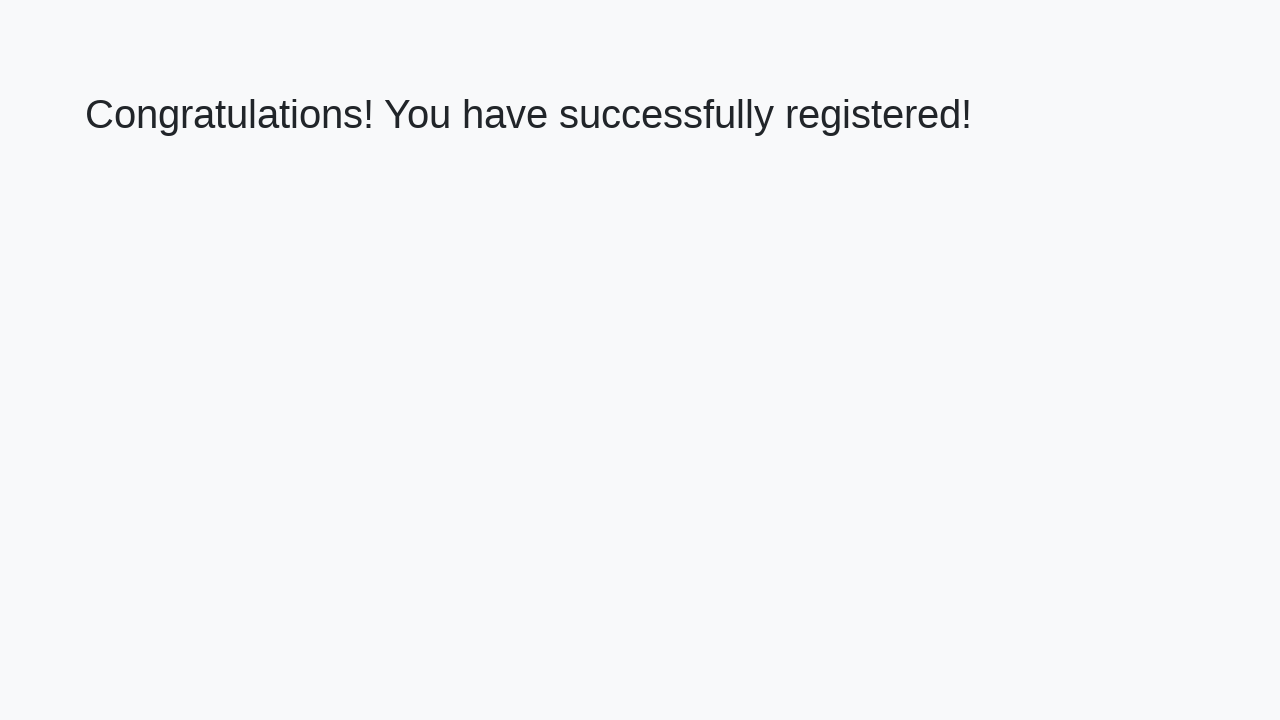

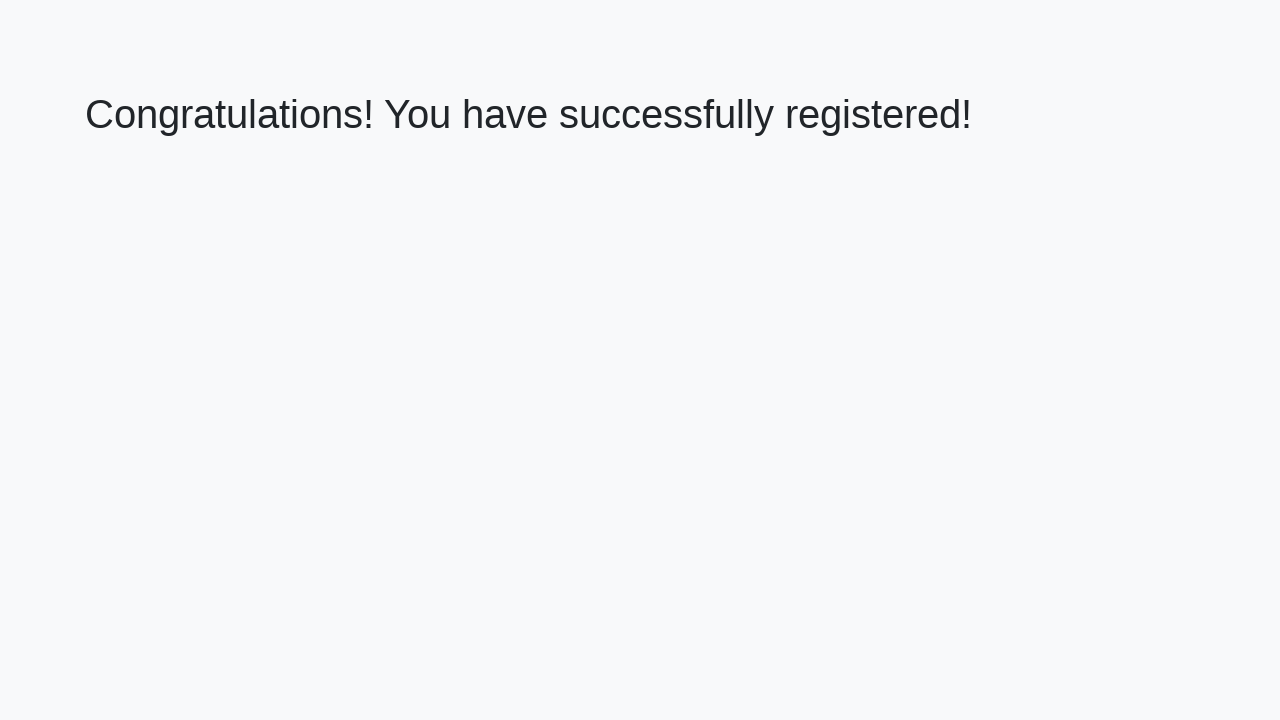